Verifies that the W3Schools page title does not contain "boss"

Starting URL: https://www.w3schools.com

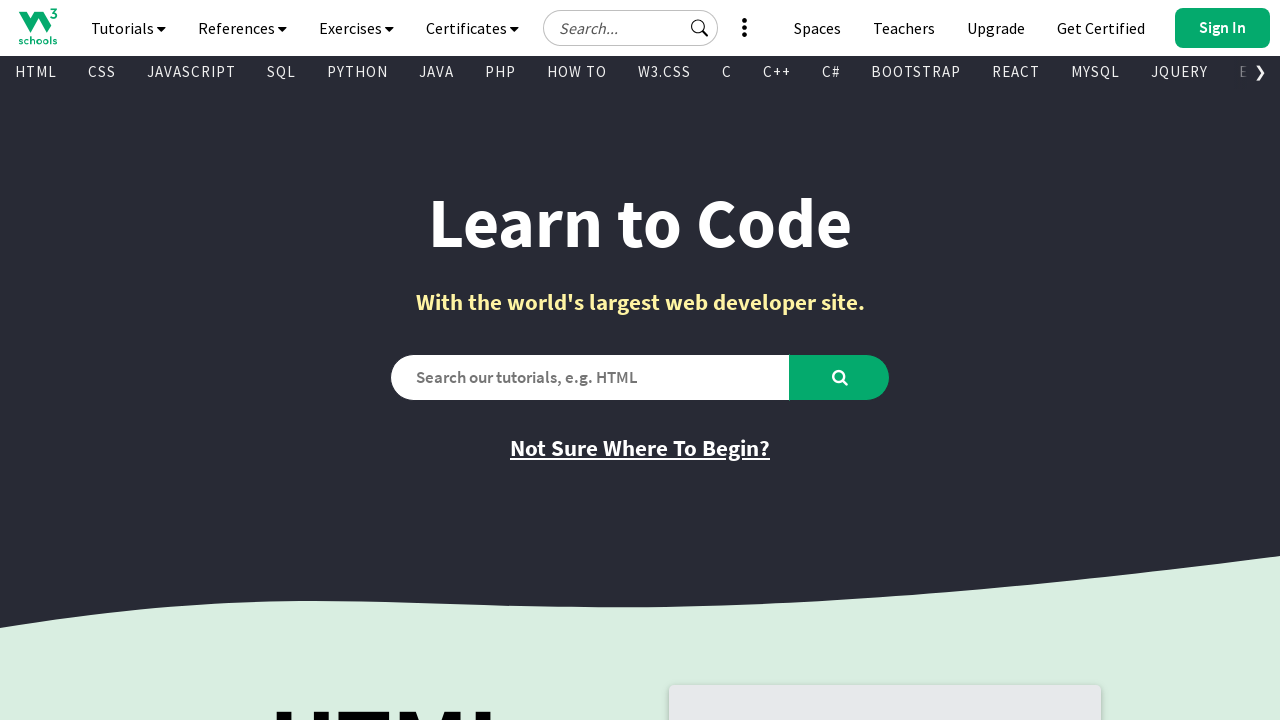

Navigated to https://www.w3schools.com
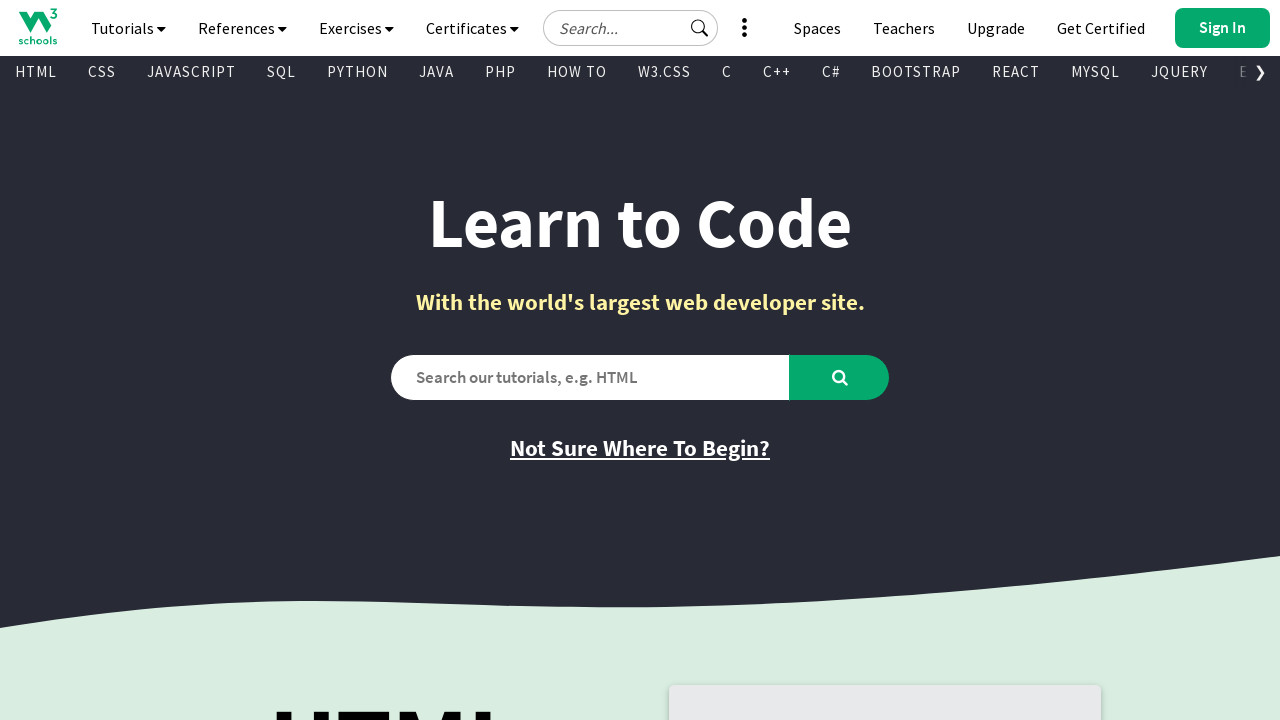

Verified that page title does not contain 'boss'
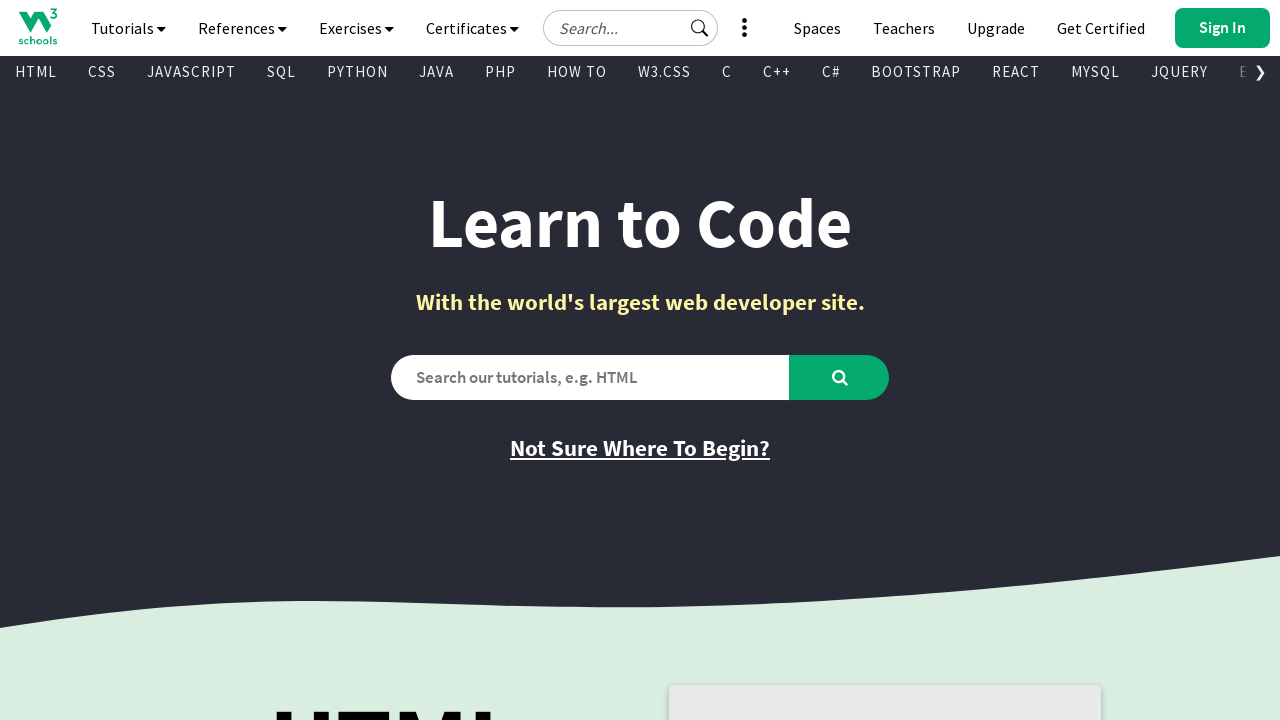

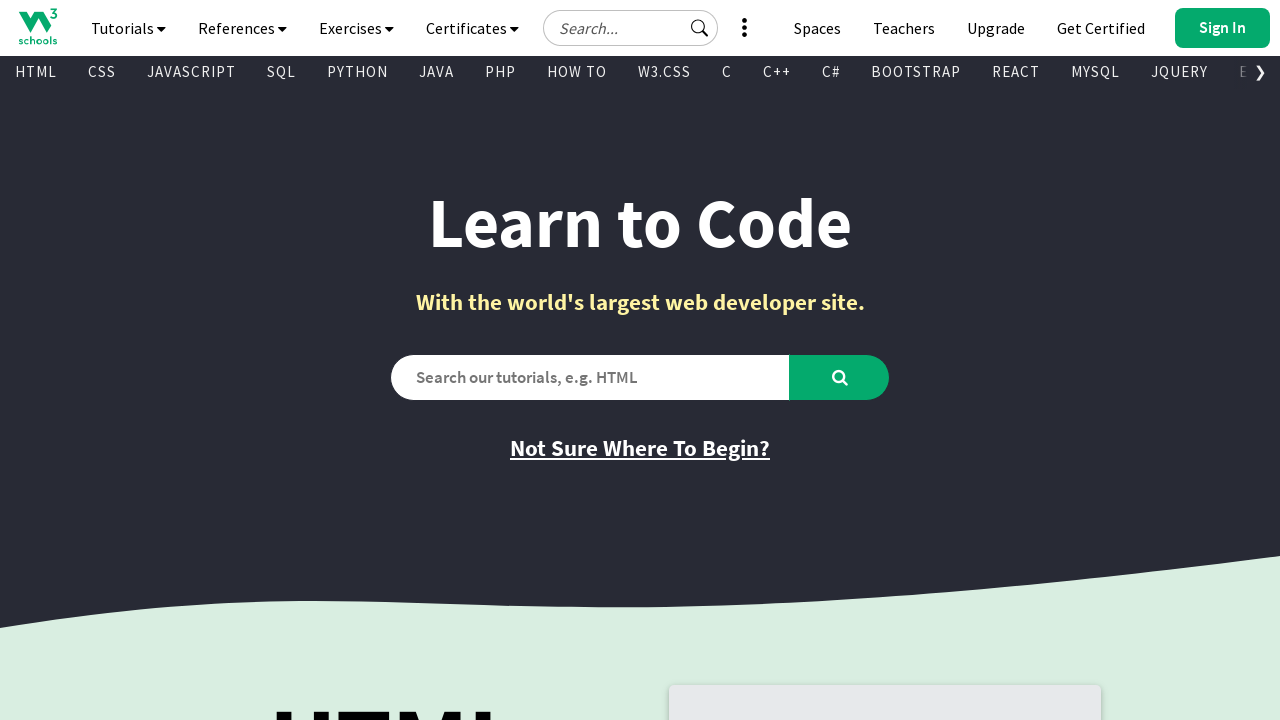